Tests checkbox functionality by clicking checkboxes and verifying their checked/unchecked states using both attribute checking and is_selected methods

Starting URL: http://the-internet.herokuapp.com/checkboxes

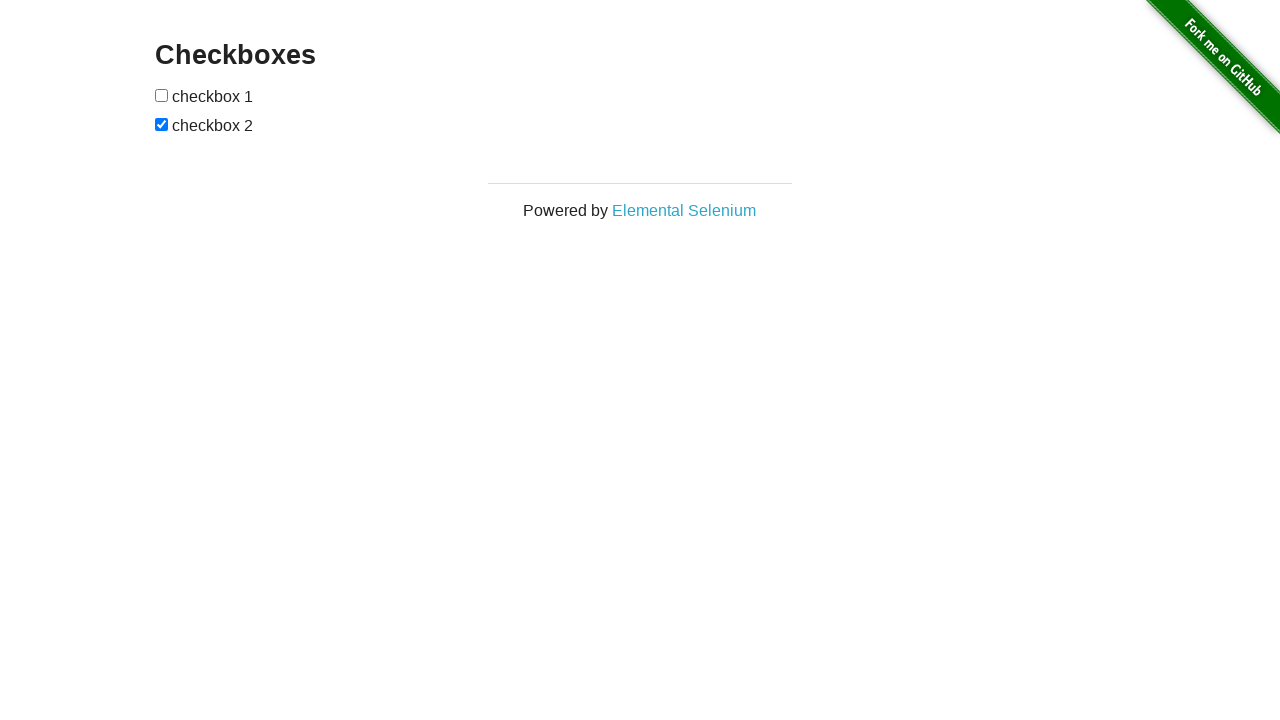

Clicked the first checkbox to check it at (162, 95) on //input[@type='checkbox'][1]
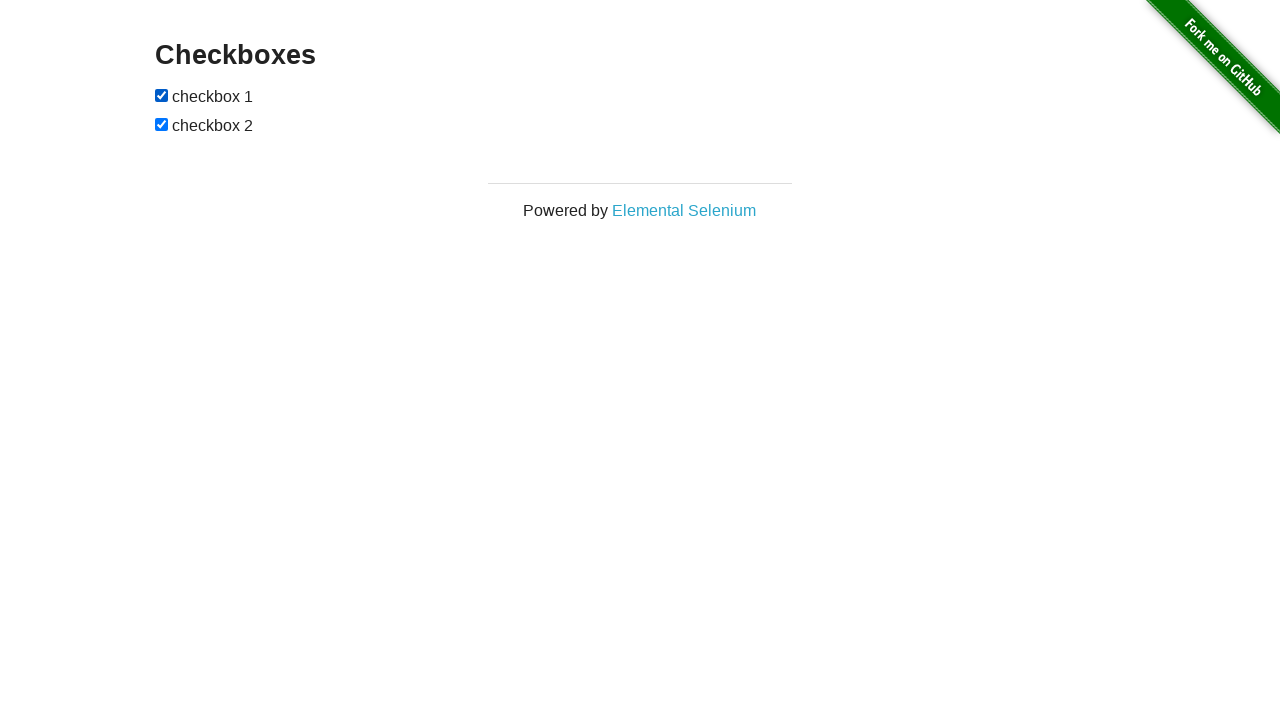

Verified first checkbox is checked
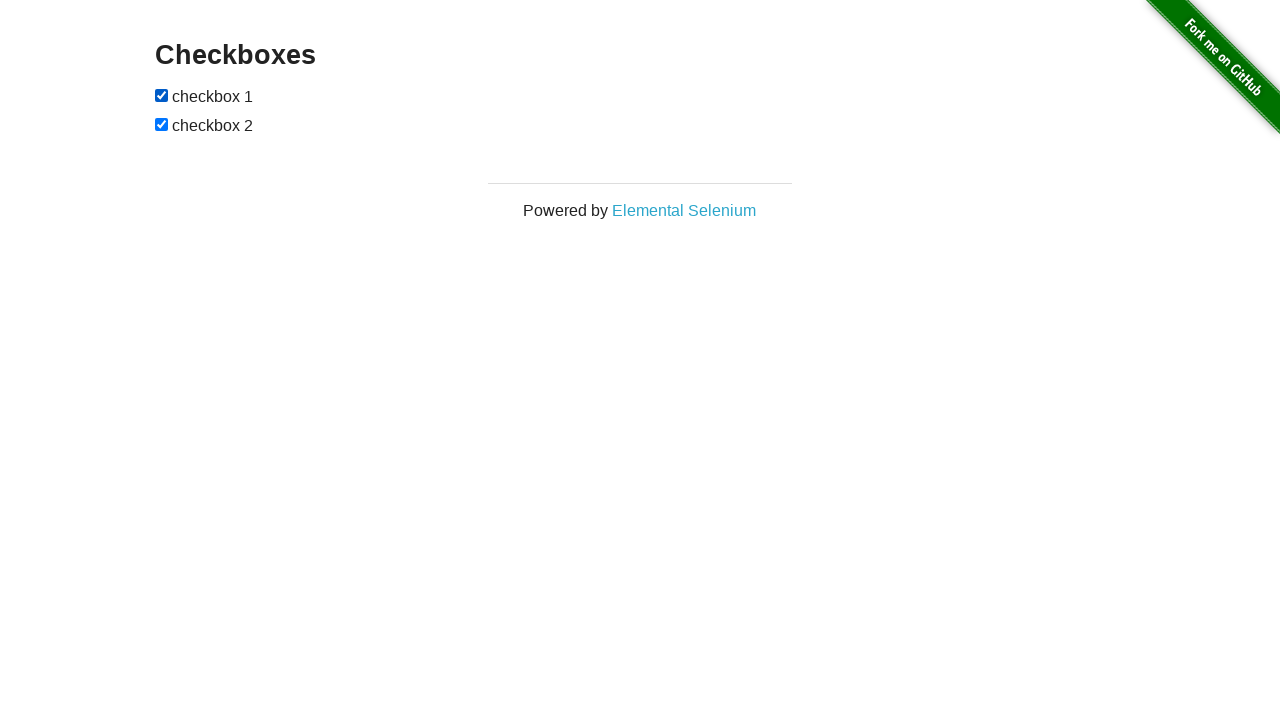

Clicked the second checkbox to uncheck it at (162, 124) on //input[@type='checkbox'][2]
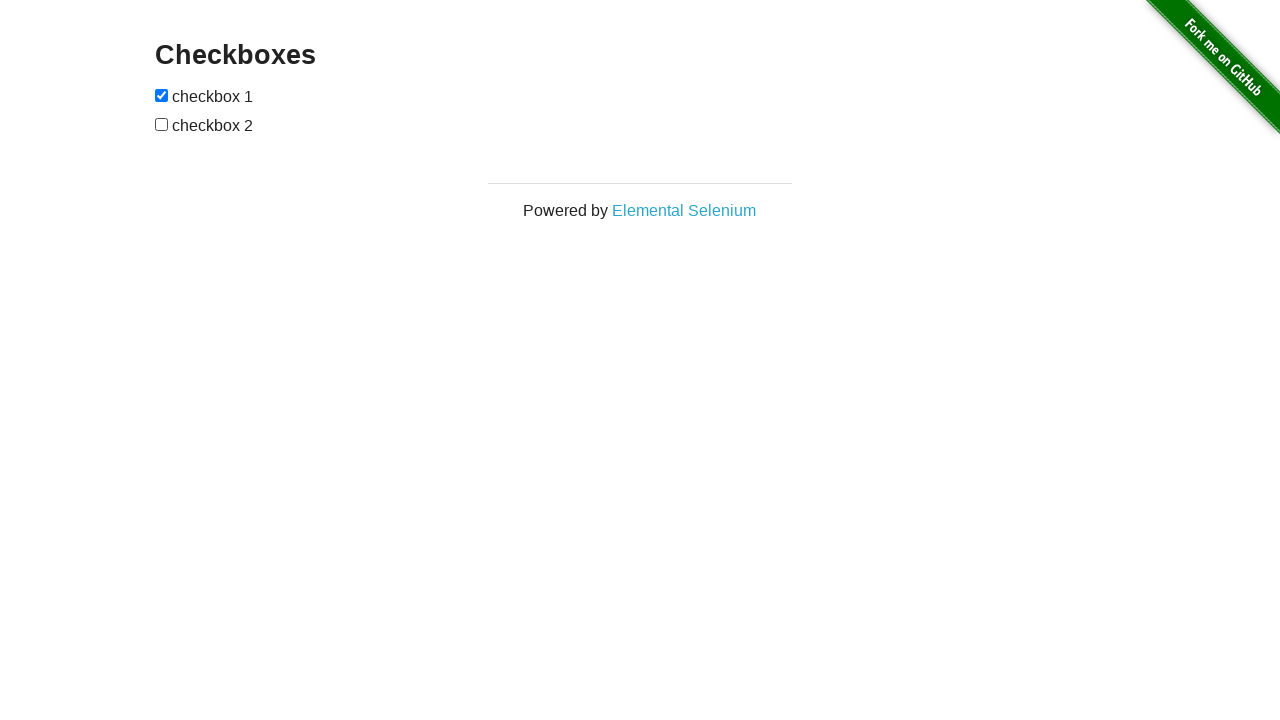

Verified second checkbox is unchecked
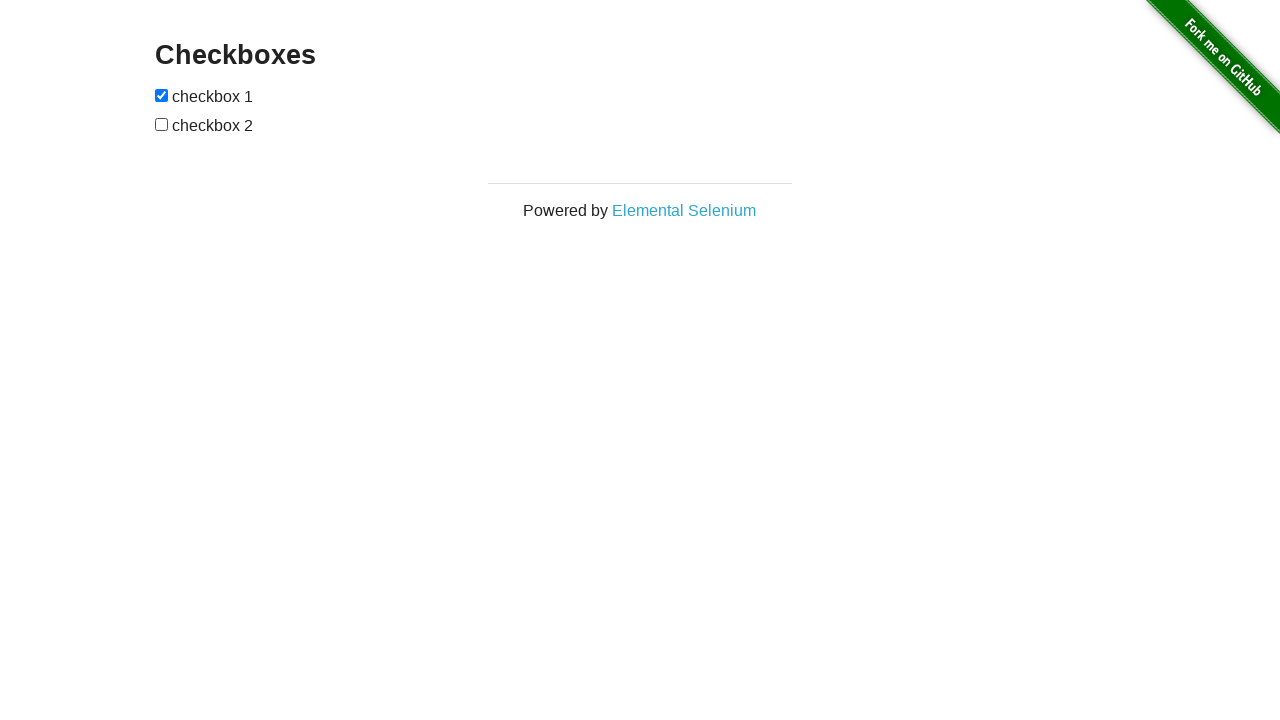

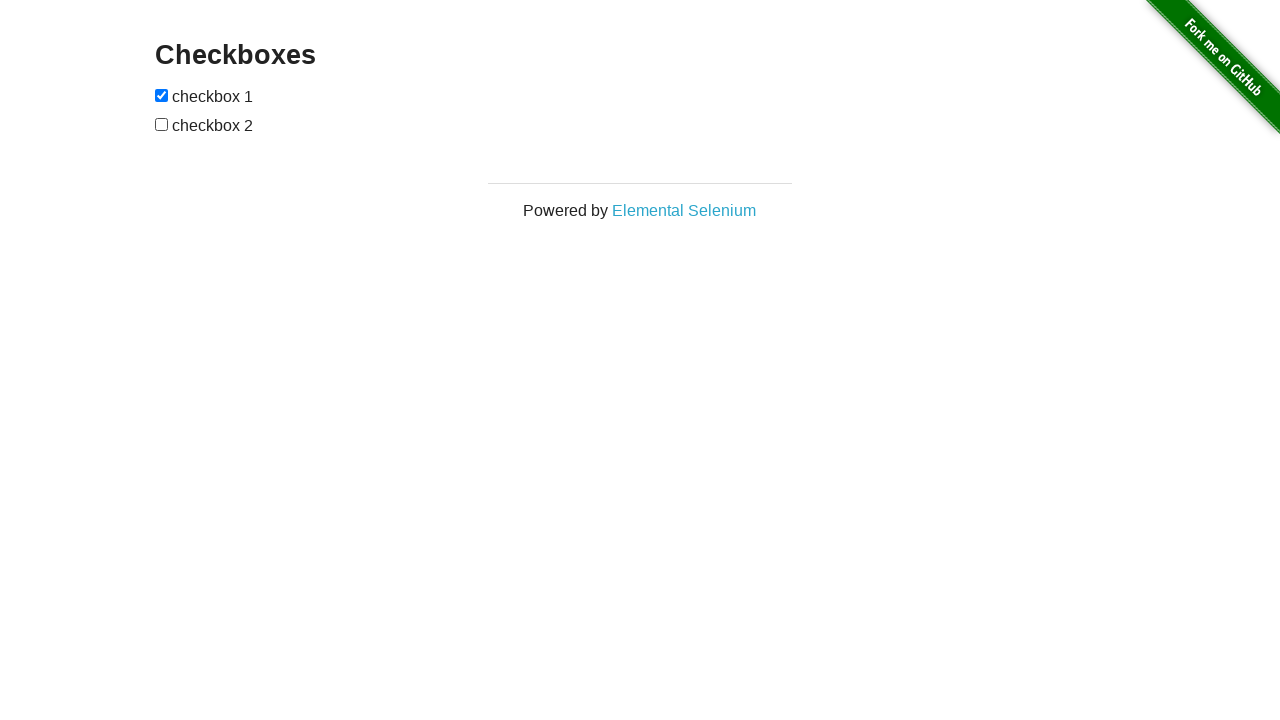